Tests the SpiceJet flight booking page by clicking on the departure date dropdown and interacting with the date picker calendar to view available dates.

Starting URL: https://www.spicejet.com/

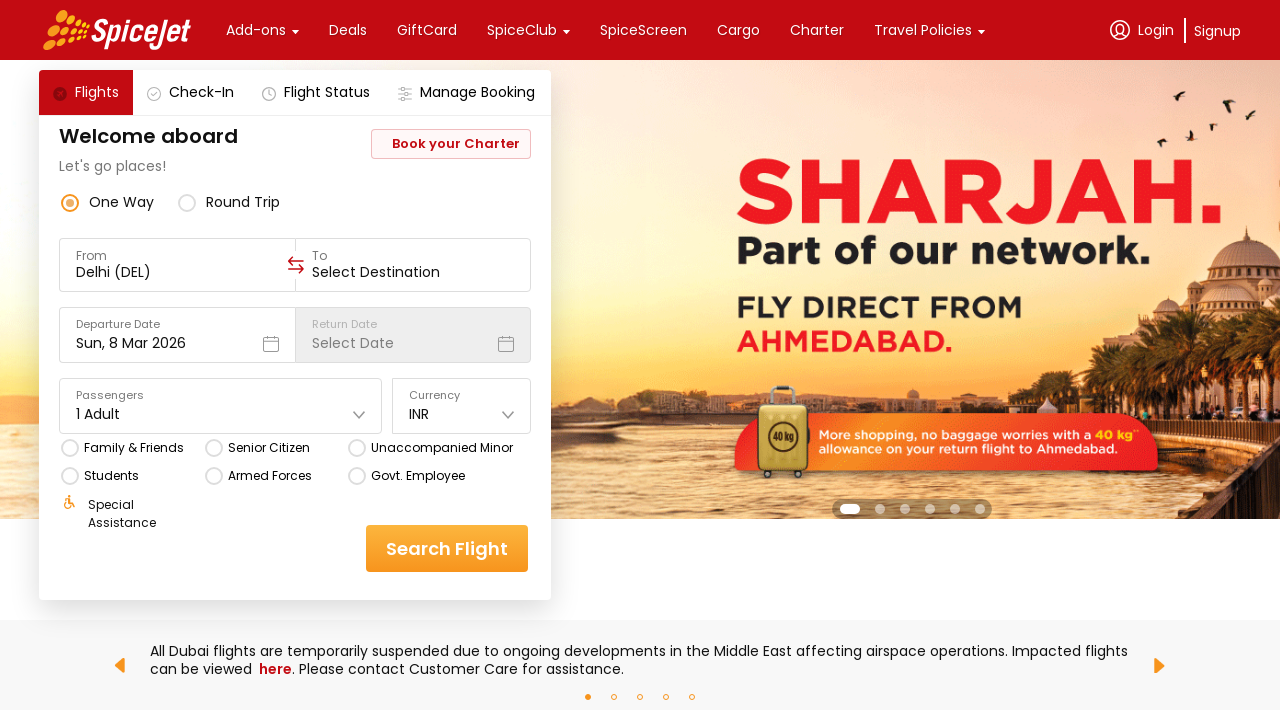

Waited for page to load with networkidle state
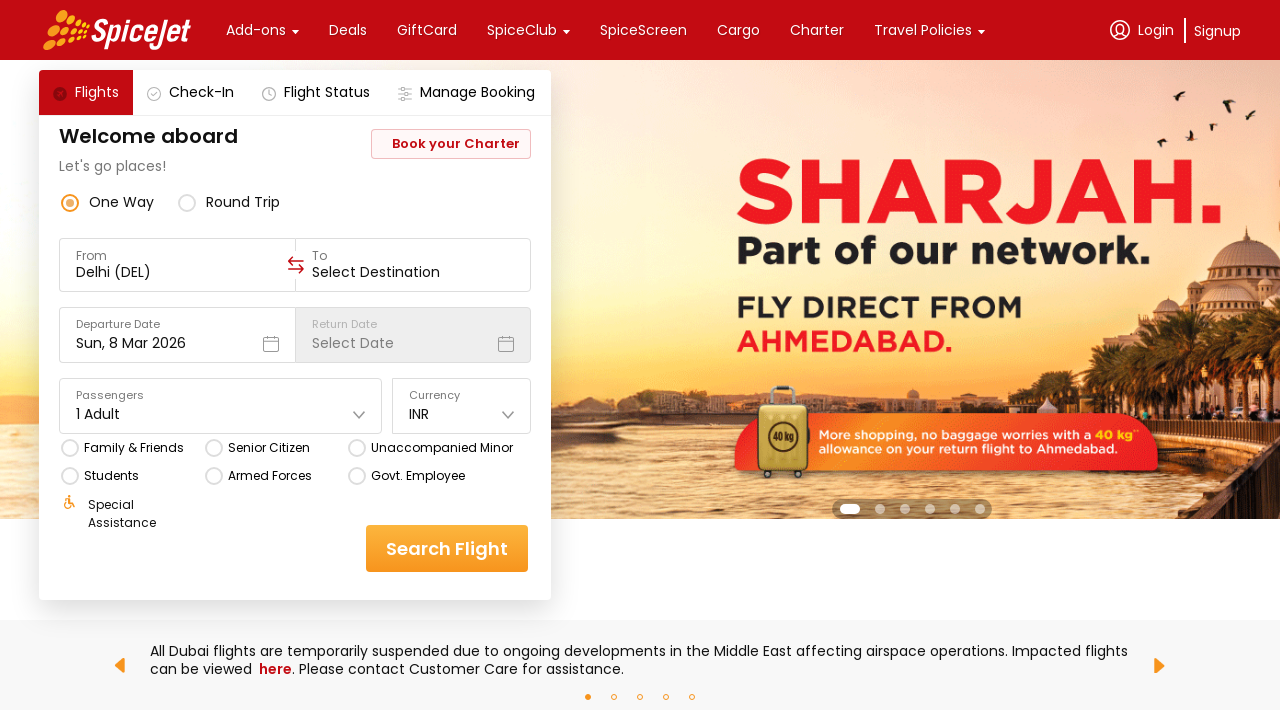

Clicked on departure date dropdown to open date picker at (177, 335) on div[data-testid='departure-date-dropdown-label-test-id']
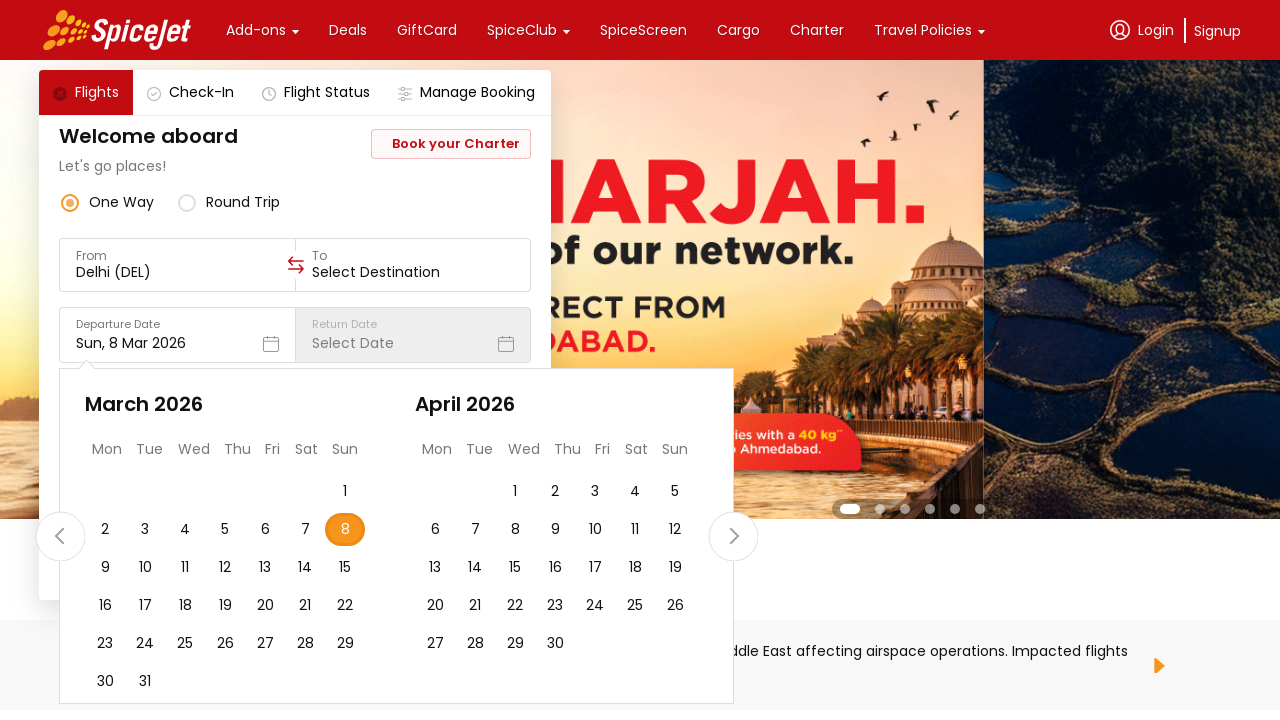

Calendar date picker appeared and dates are visible
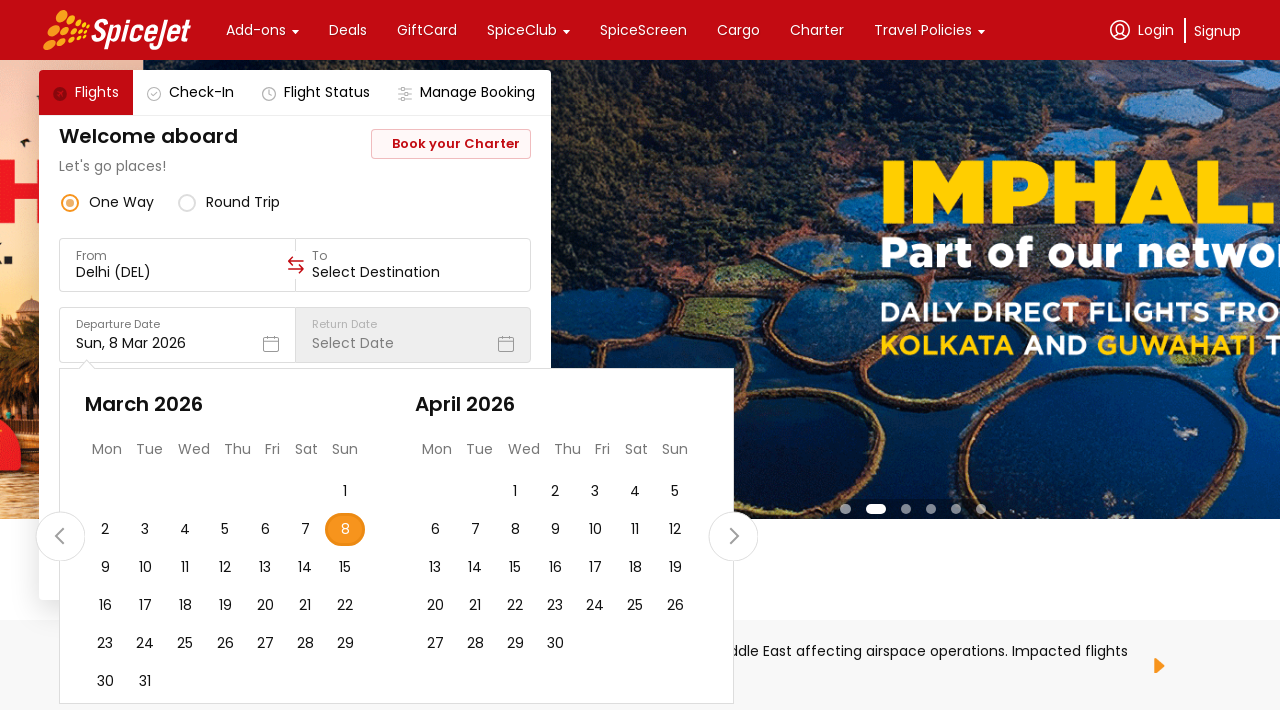

Clicked on calendar day 27 to select departure date at (265, 644) on div[data-testid*='calendar-day-27']
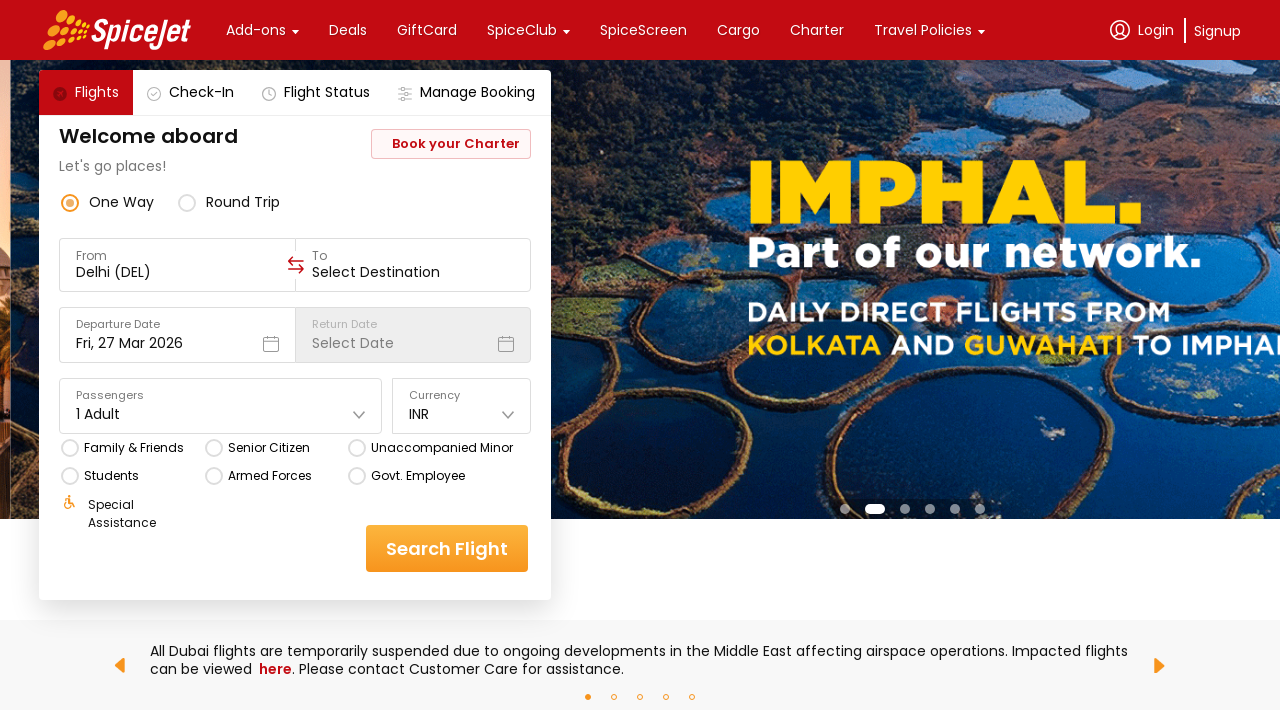

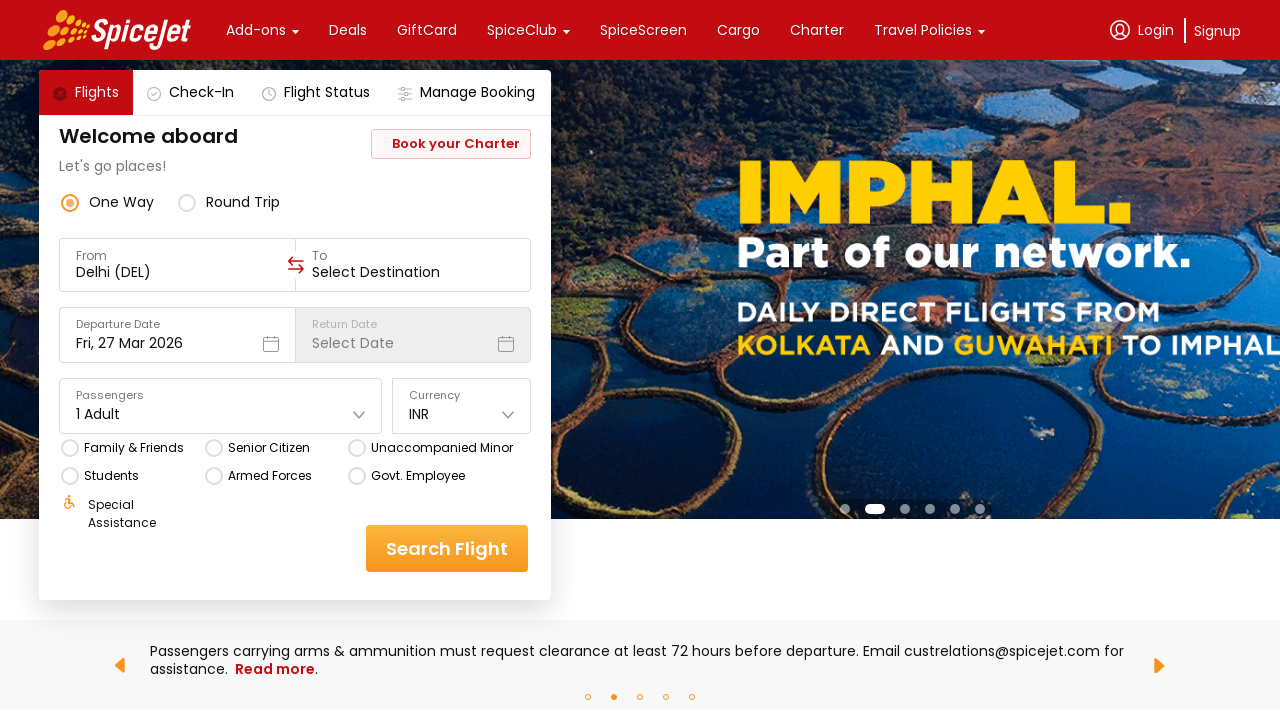